Tests navigation from the main page to the contacts list page by clicking a link and verifying the URL and page title change correctly.

Starting URL: https://projeto2-seven-sandy.vercel.app/index.html

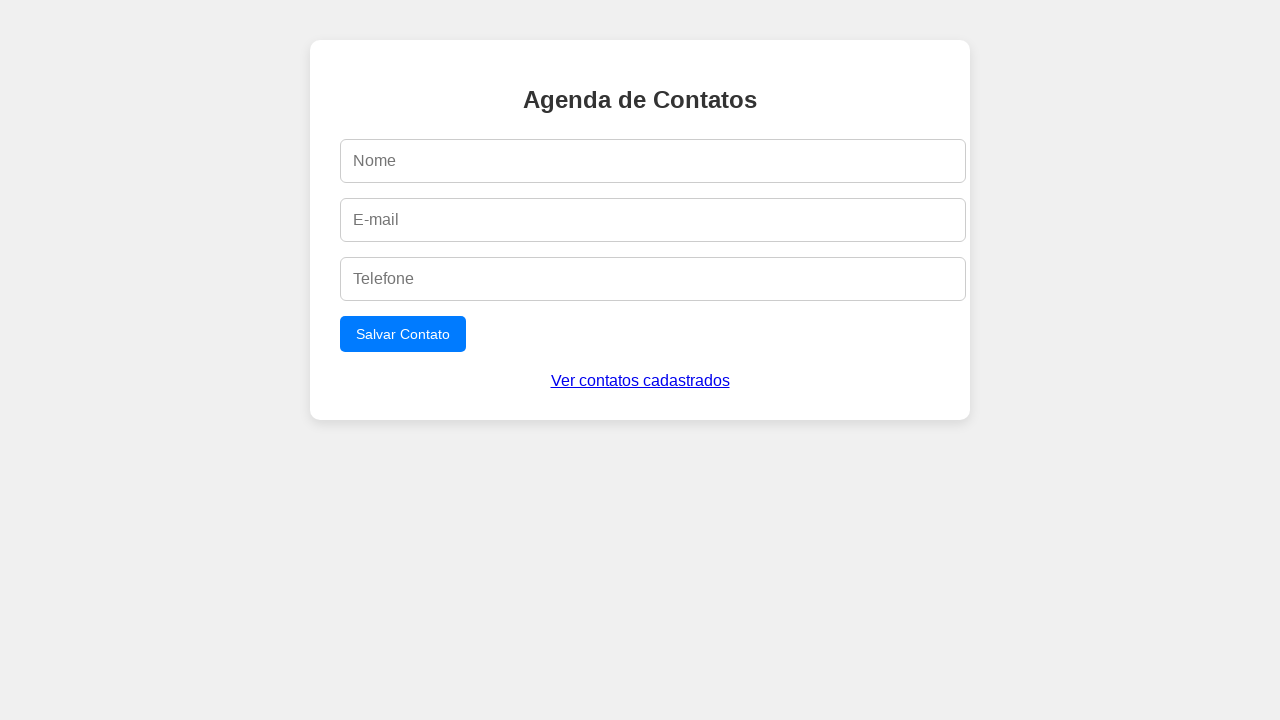

Clicked 'Ver contatos cadastrados' link to navigate to contacts page at (640, 381) on text=Ver contatos cadastrados
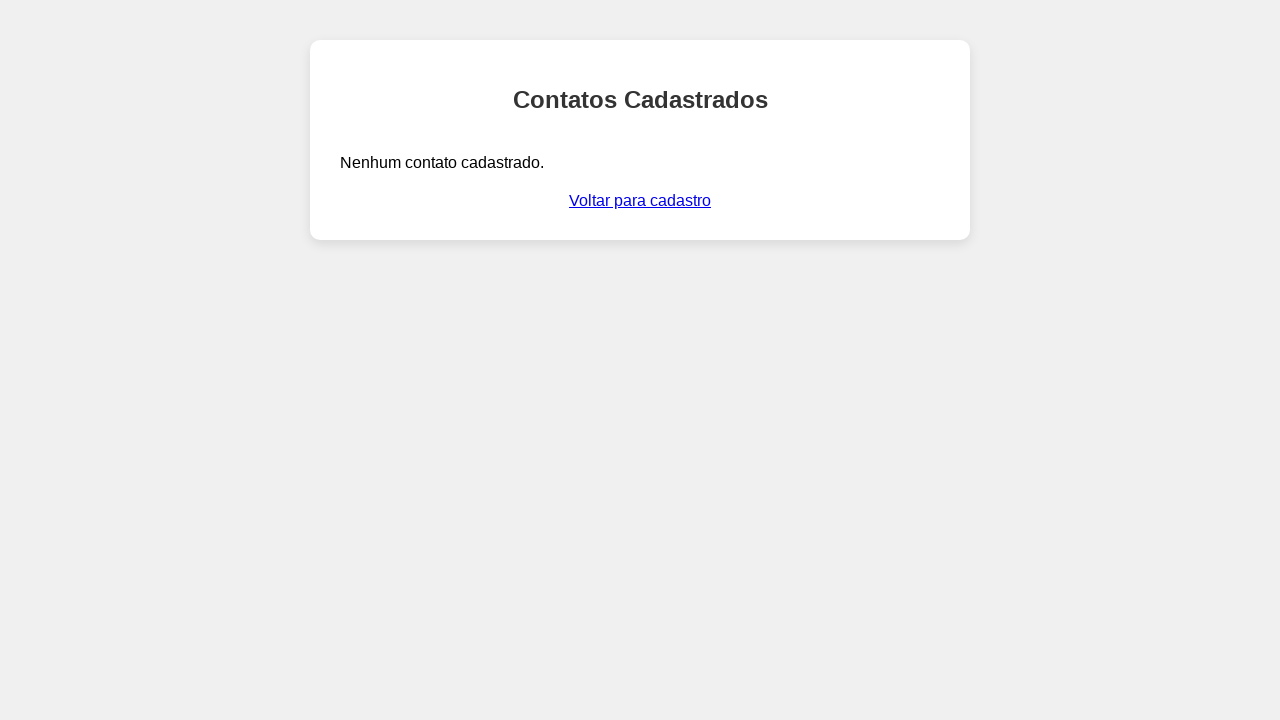

Navigation to contacts page completed, URL changed to contatos.html
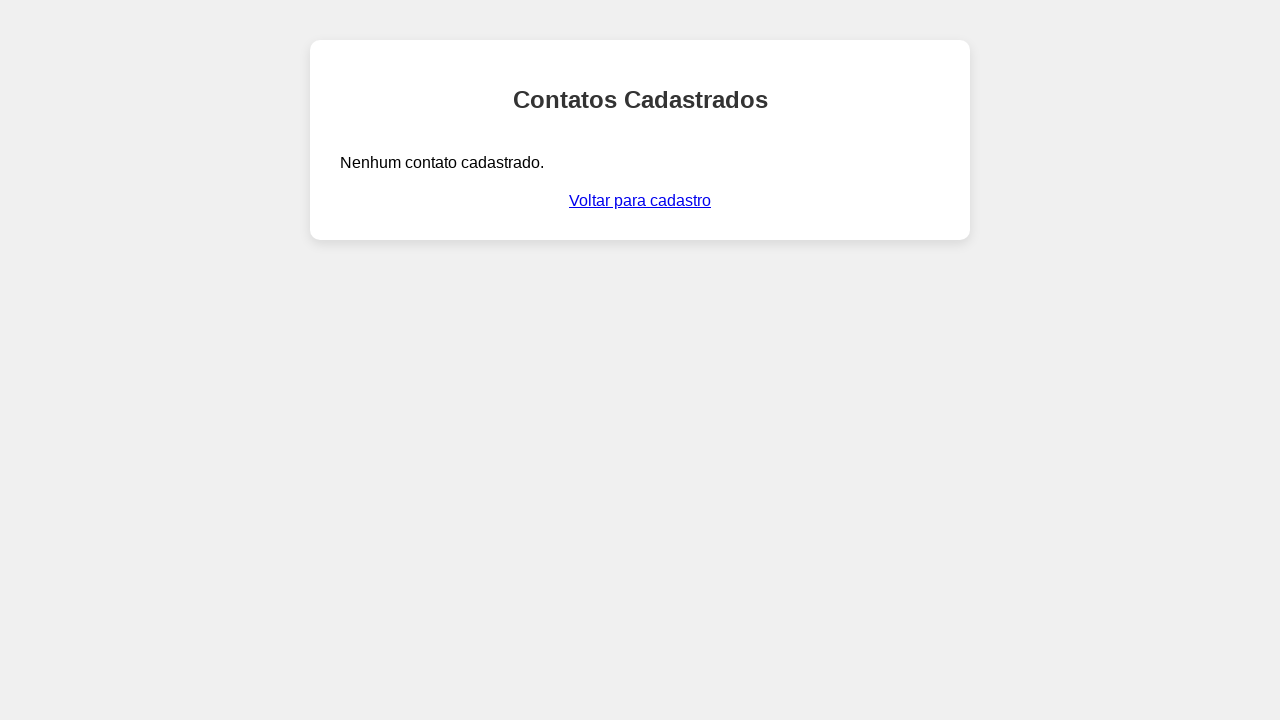

Verified page title is 'Contatos Cadastrados'
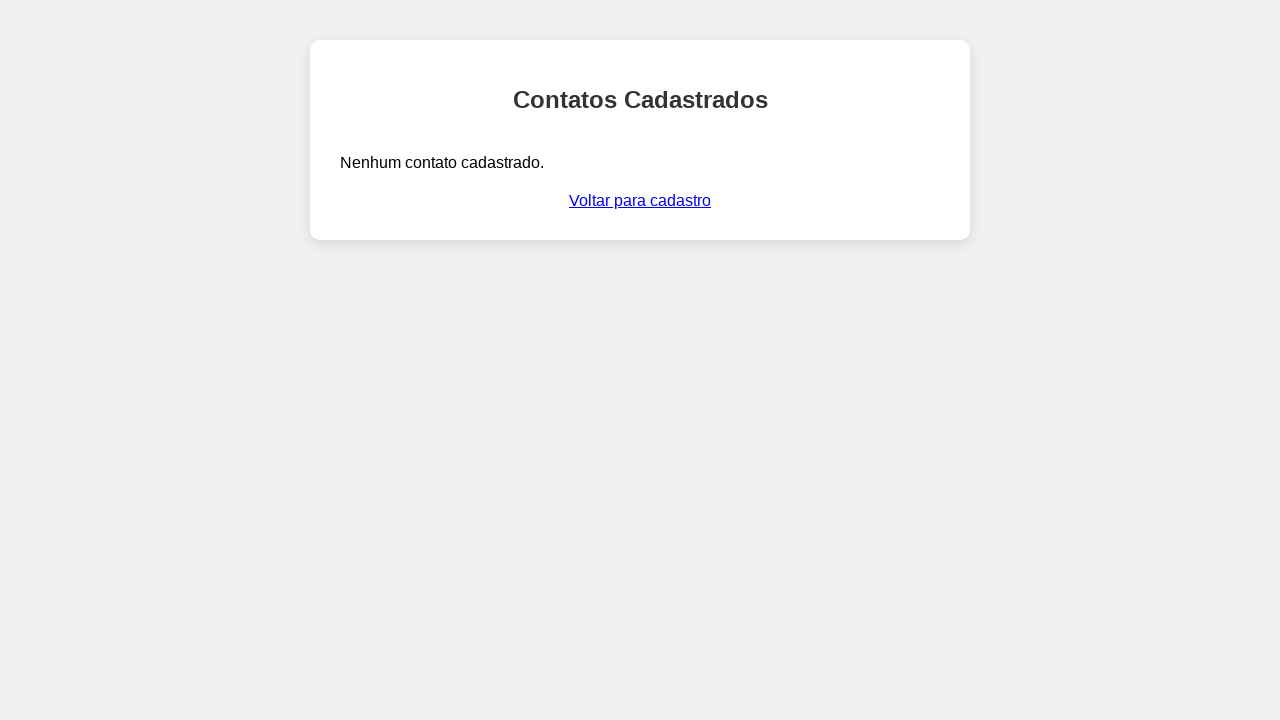

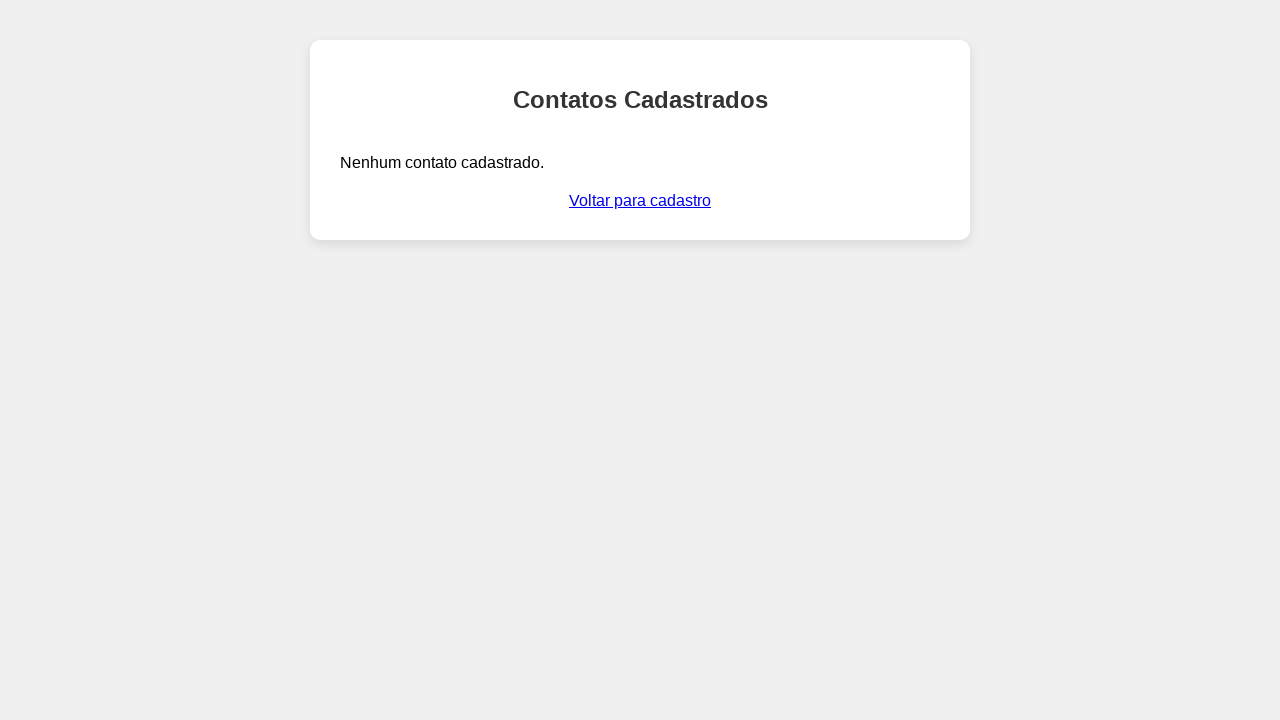